Tests editing a todo item and saving changes by pressing the Enter key

Starting URL: https://todomvc.com/examples/typescript-angular/#/

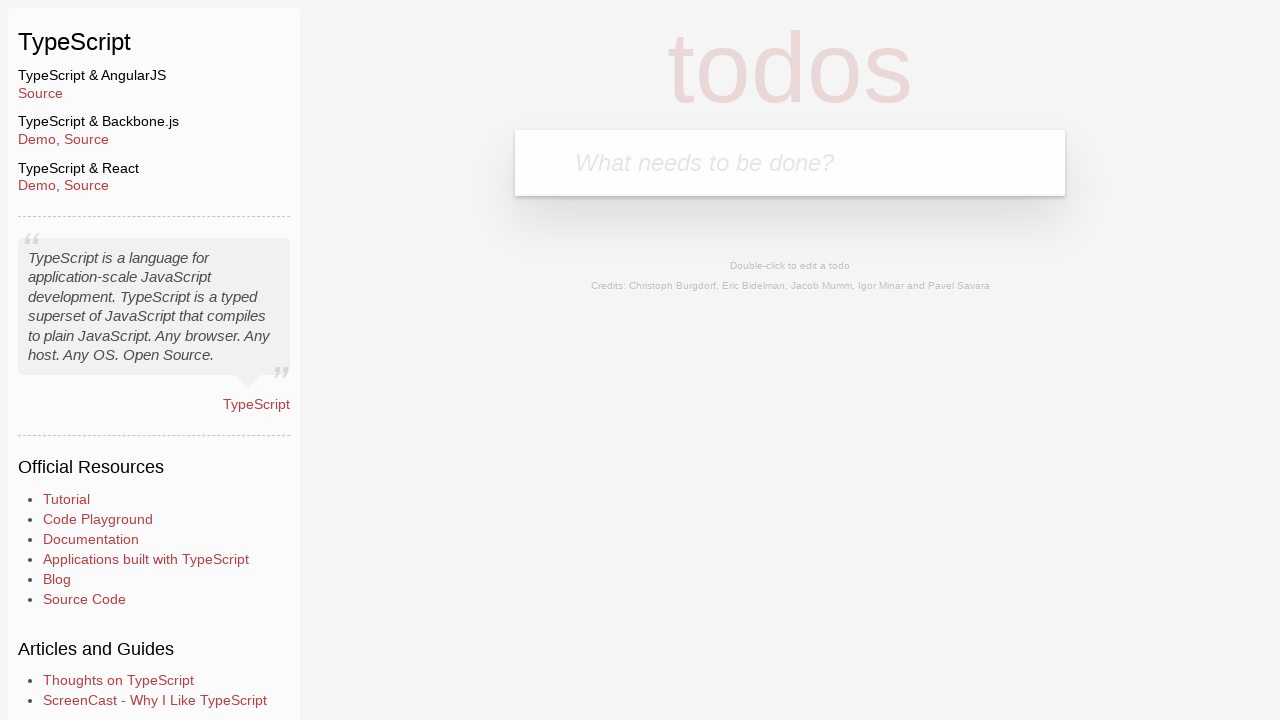

Filled new todo input field with 'Lorem' on .new-todo
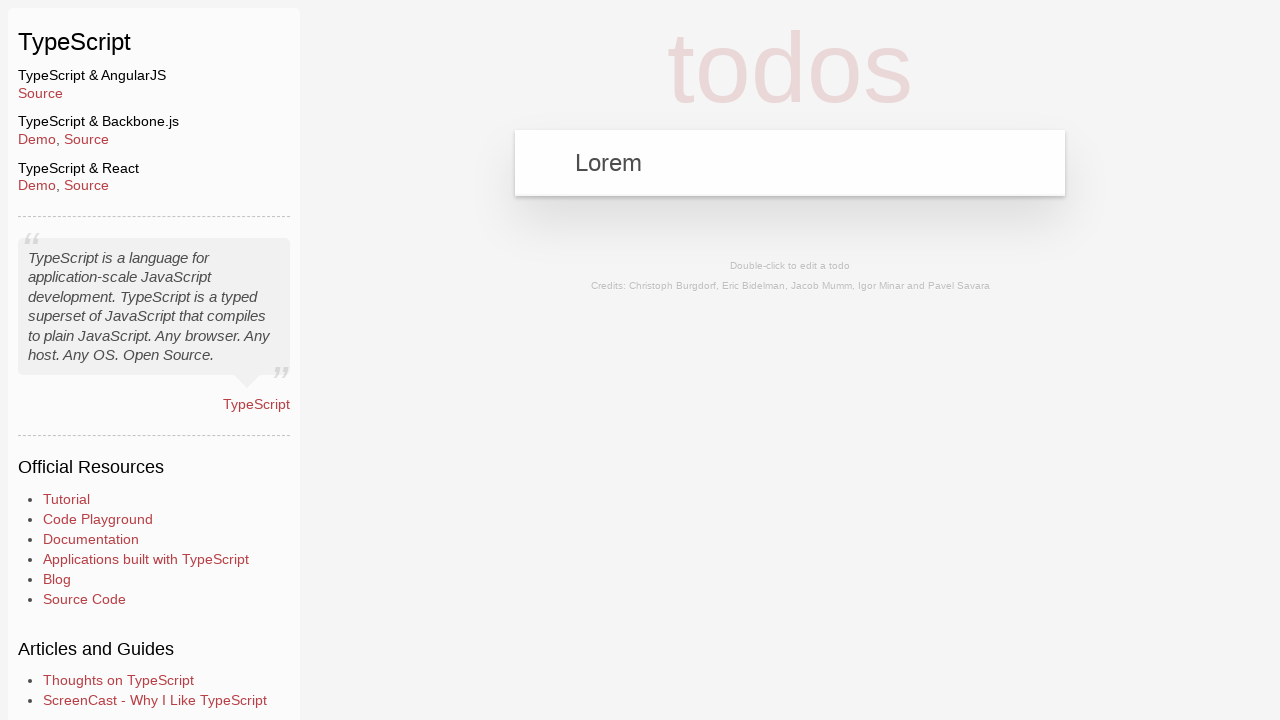

Pressed Enter to create new todo item on .new-todo
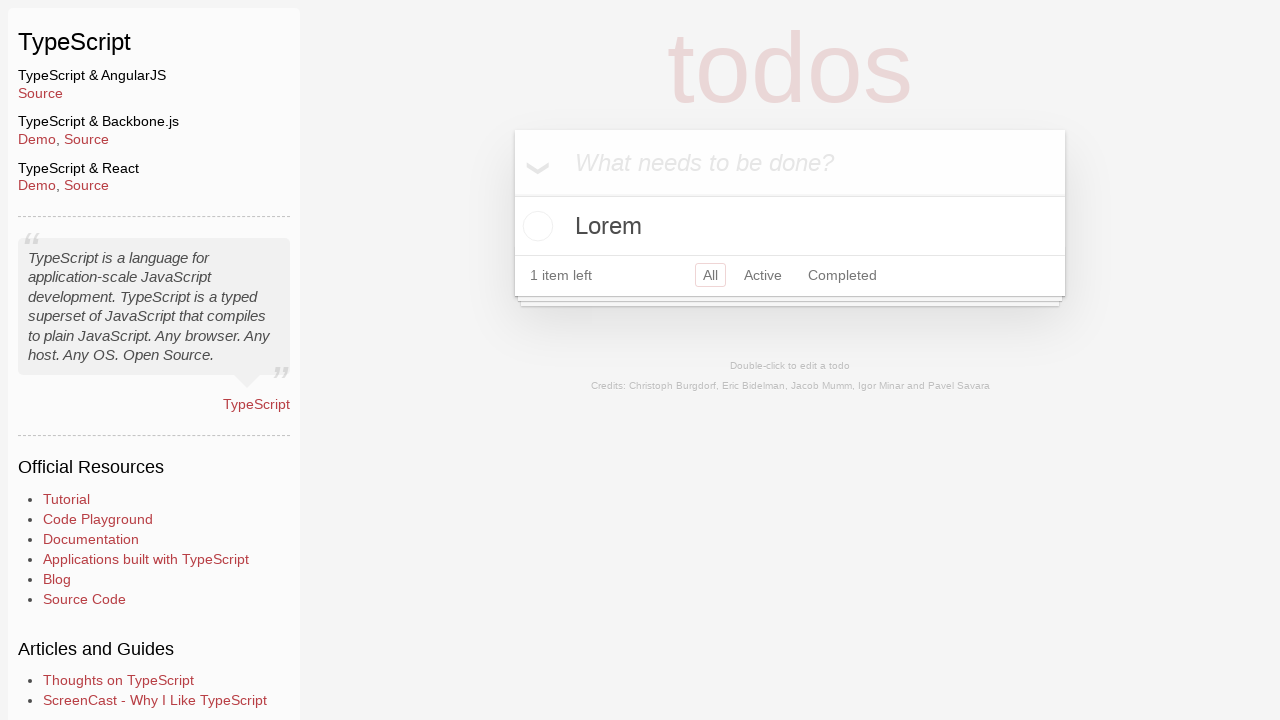

Double-clicked todo item to enter edit mode at (790, 226) on text=Lorem
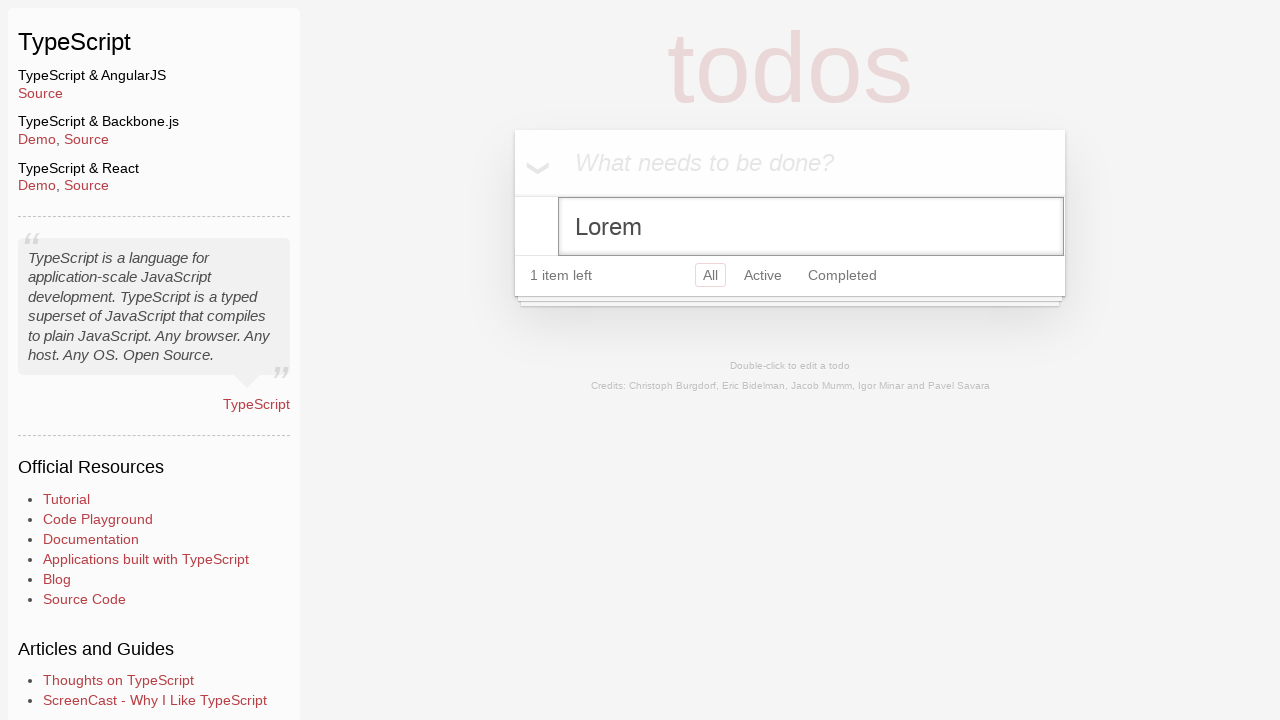

Changed todo text to 'Ipsum' in edit field on .edit
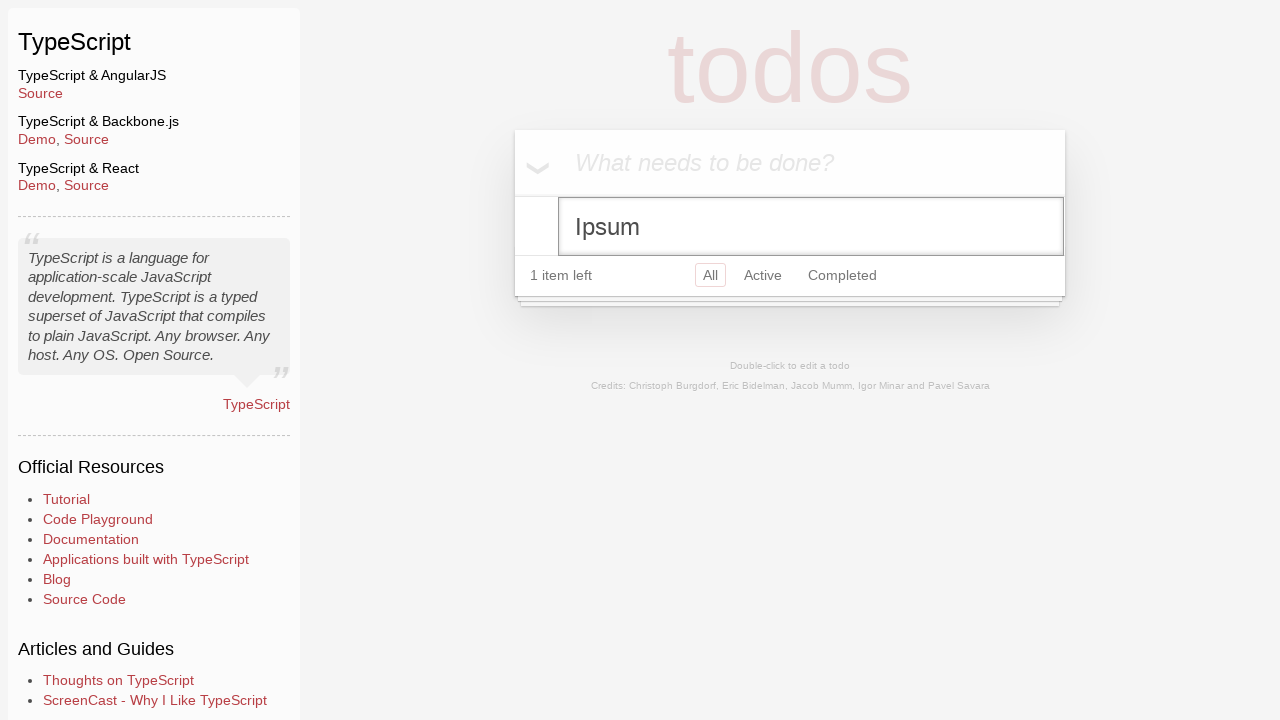

Pressed Enter to save changes to todo item on .edit
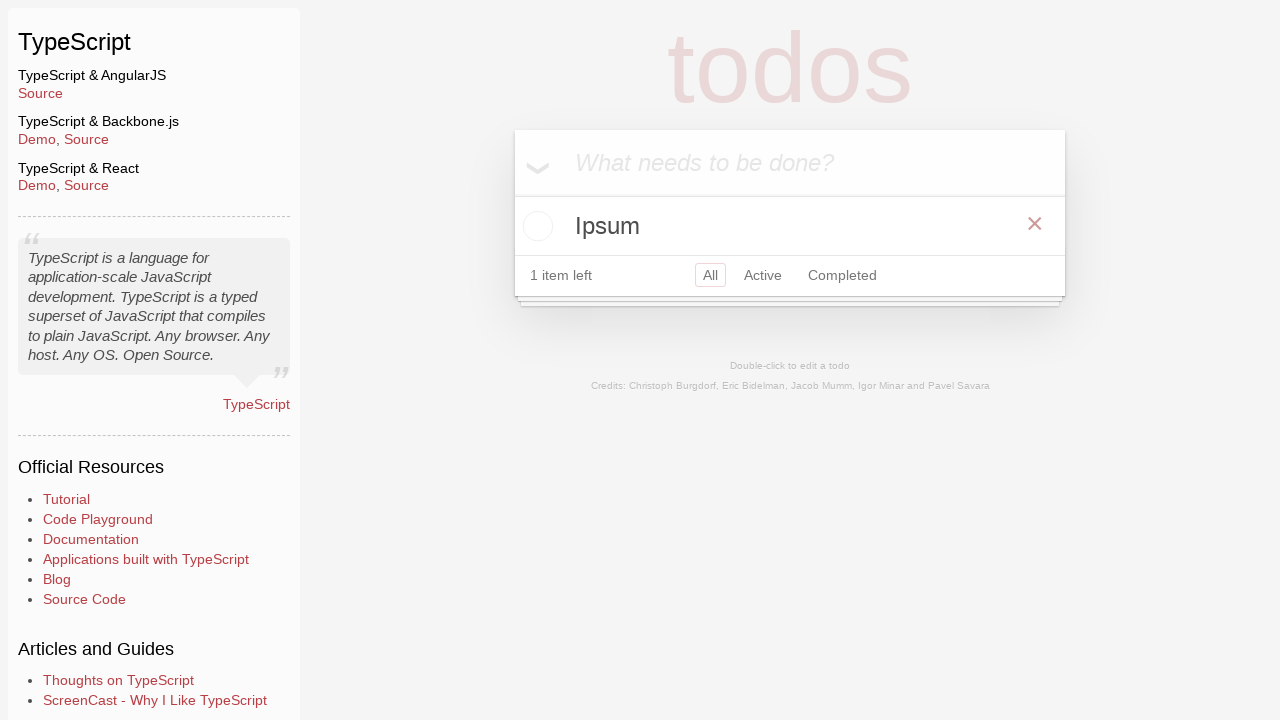

Verified todo item was updated to 'Ipsum'
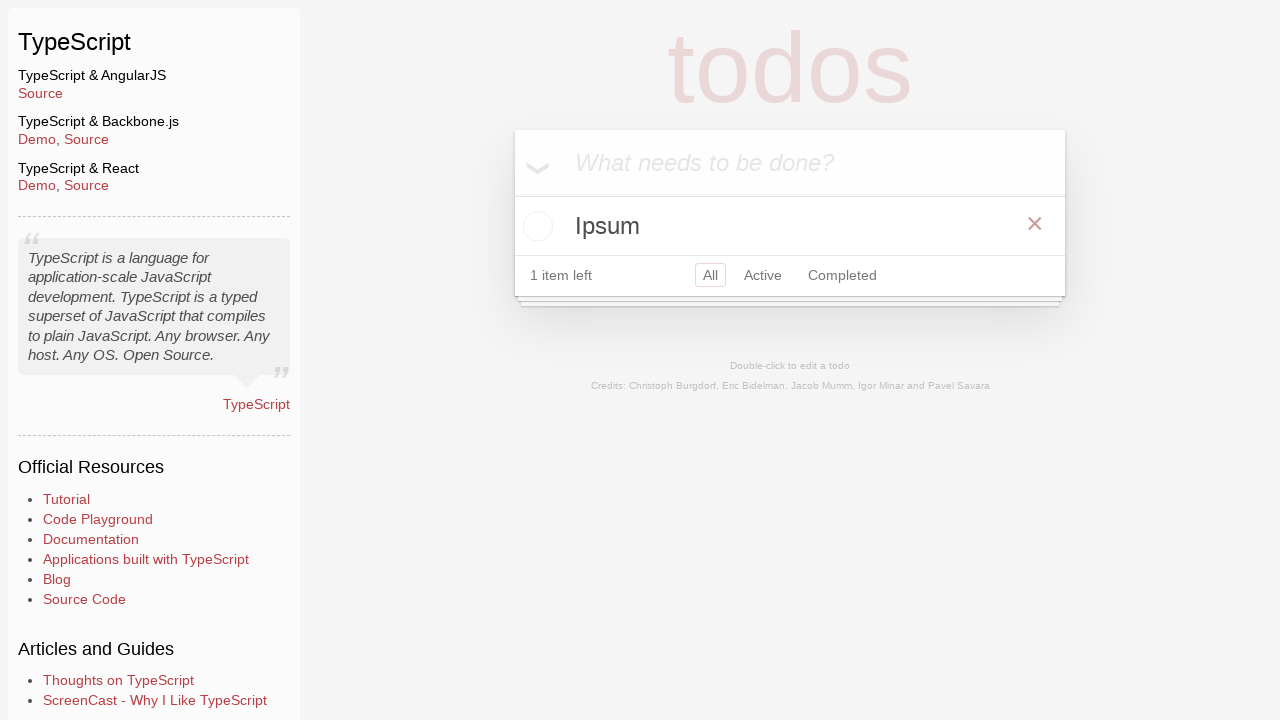

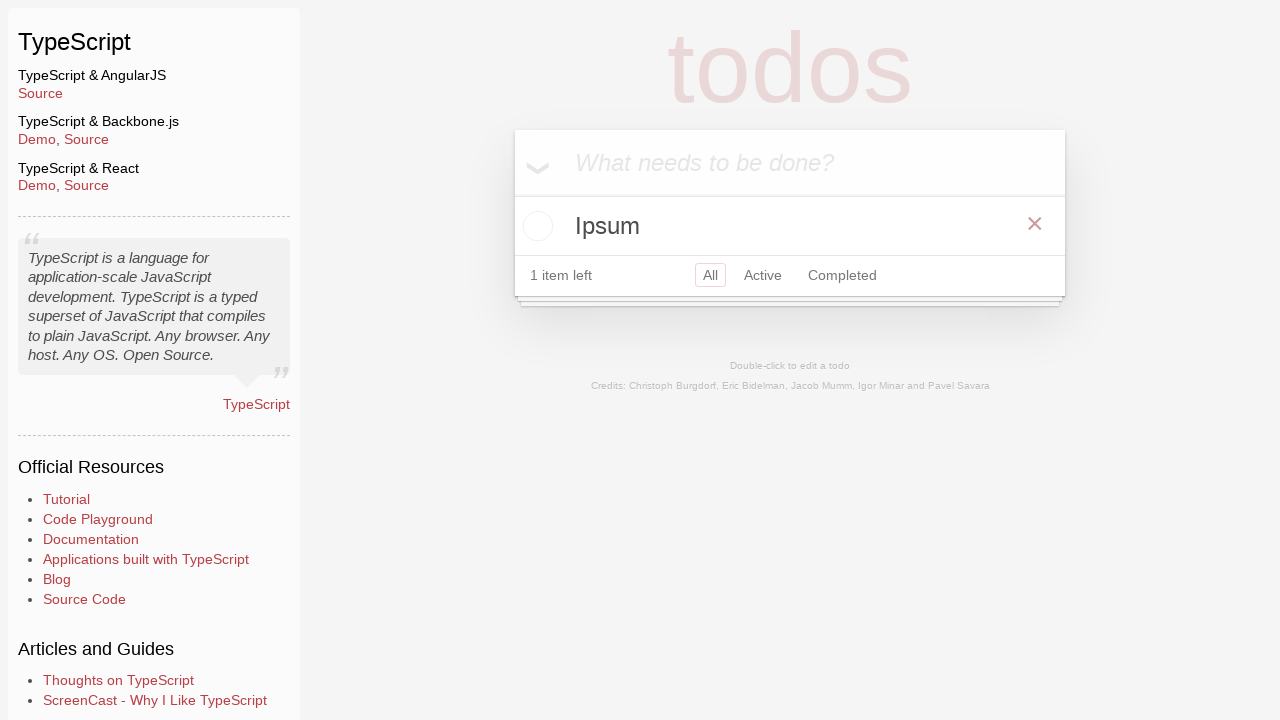